Tests JavaScript alert handling by interacting with different types of alerts (simple alert, confirm dialog, and prompt dialog)

Starting URL: http://practice.cydeo.com/javascript_alerts

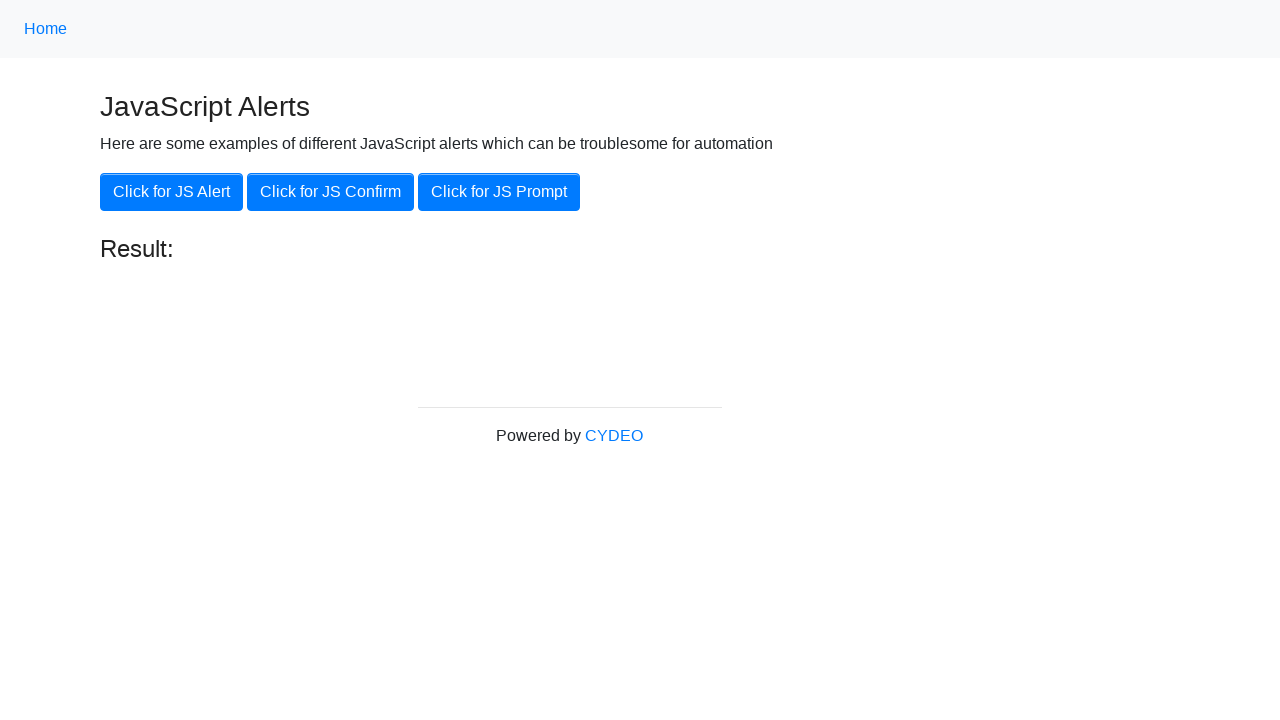

Clicked button to trigger simple JavaScript alert at (172, 192) on xpath=//button[.='Click for JS Alert']
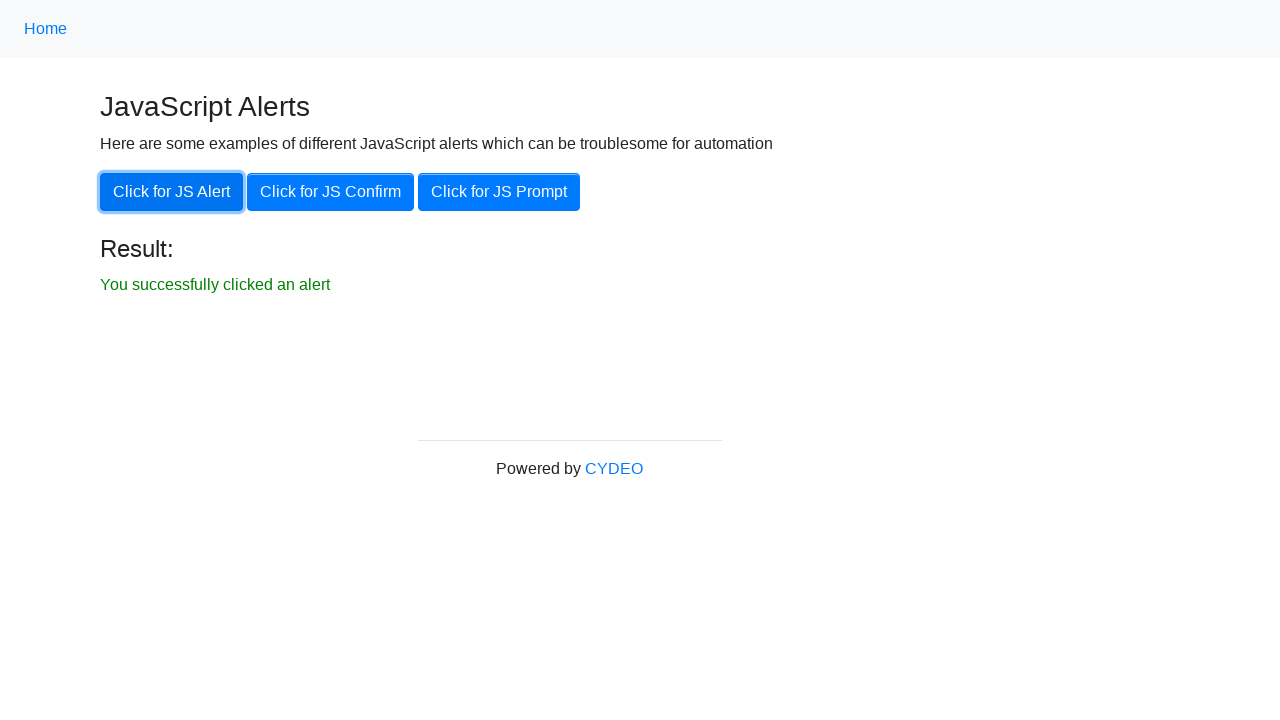

Set up dialog handler to accept alerts
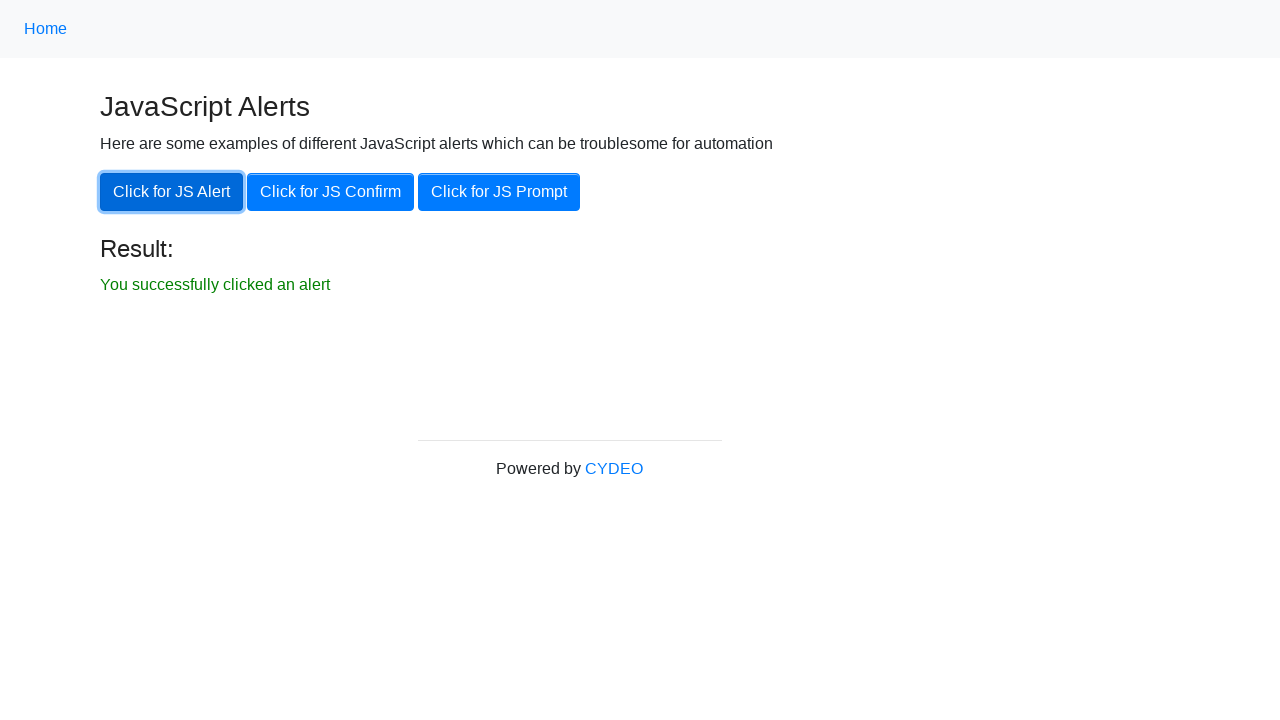

Clicked button to trigger confirm dialog at (330, 192) on xpath=//button[.='Click for JS Confirm']
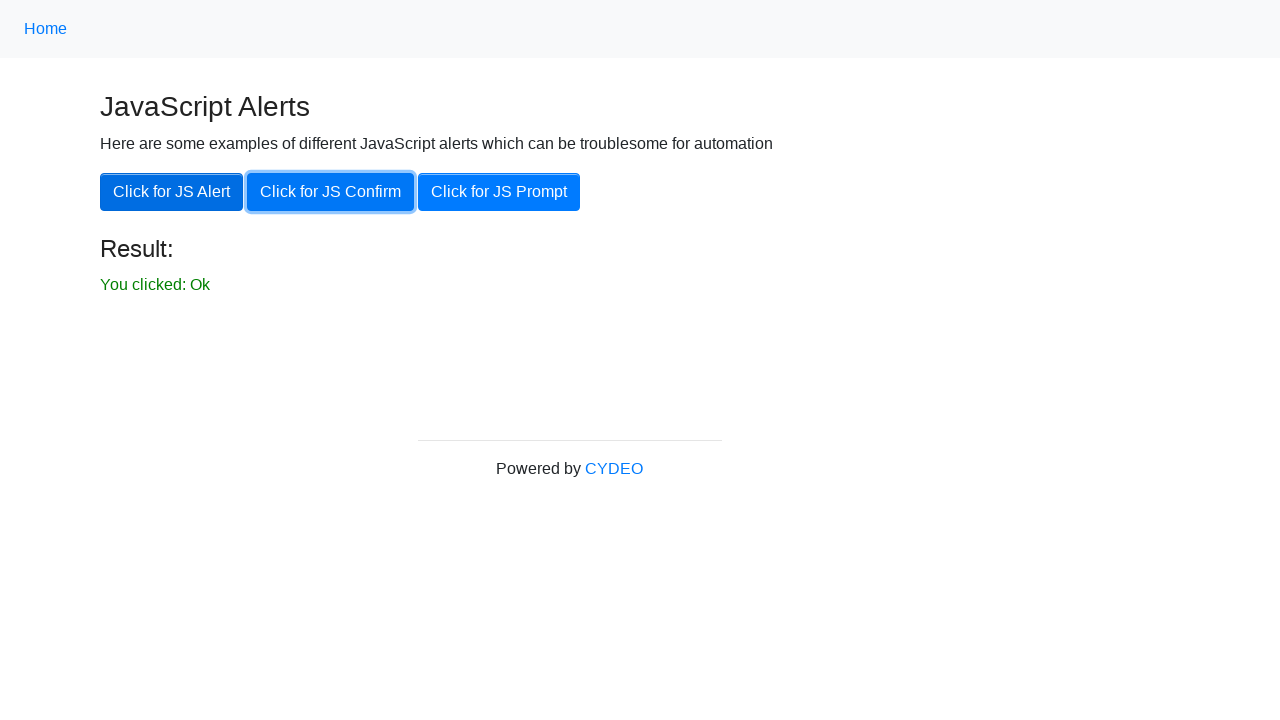

Clicked button to trigger confirm dialog again at (330, 192) on xpath=//button[.='Click for JS Confirm']
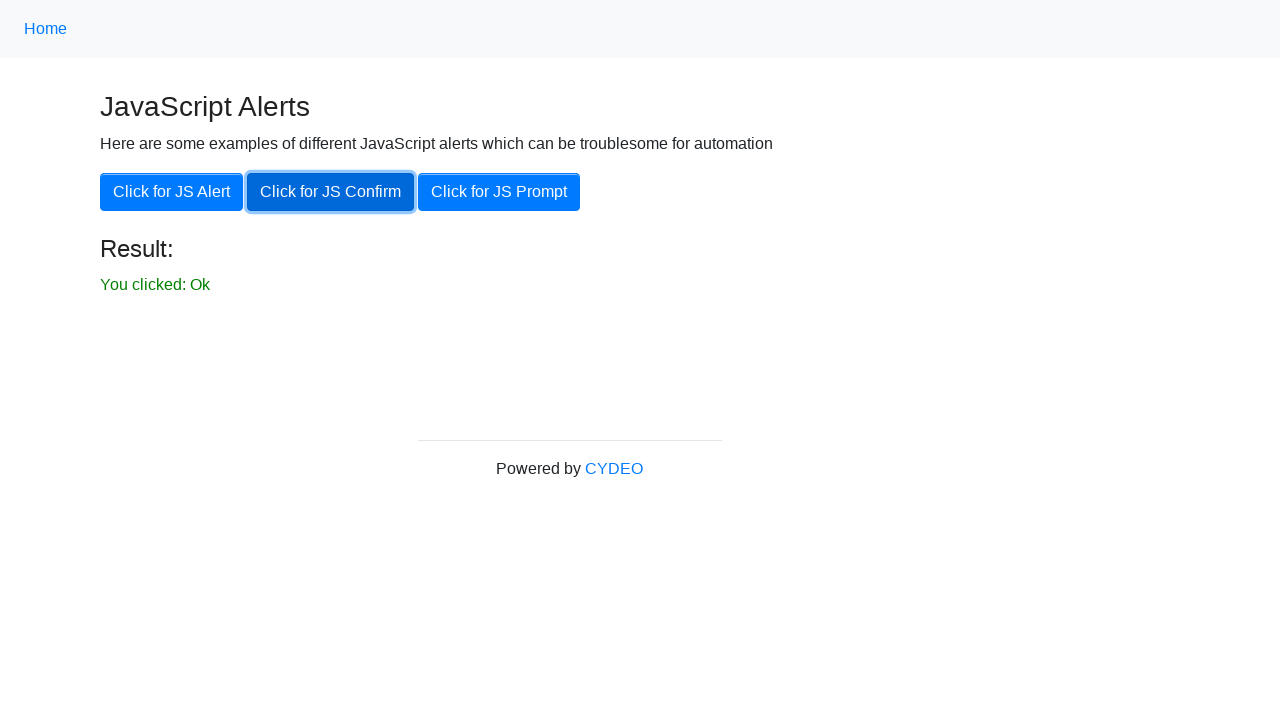

Set up dialog handler to dismiss the next alert
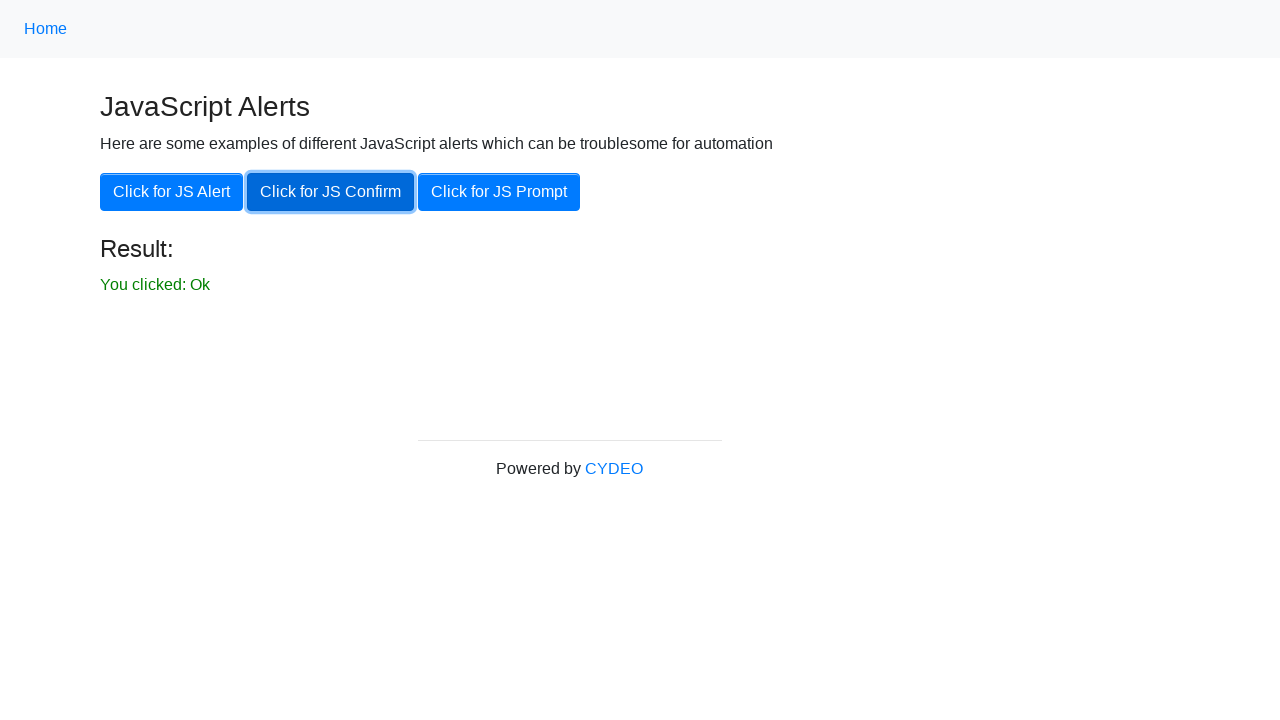

Clicked button to trigger prompt dialog at (499, 192) on xpath=//button[.='Click for JS Prompt']
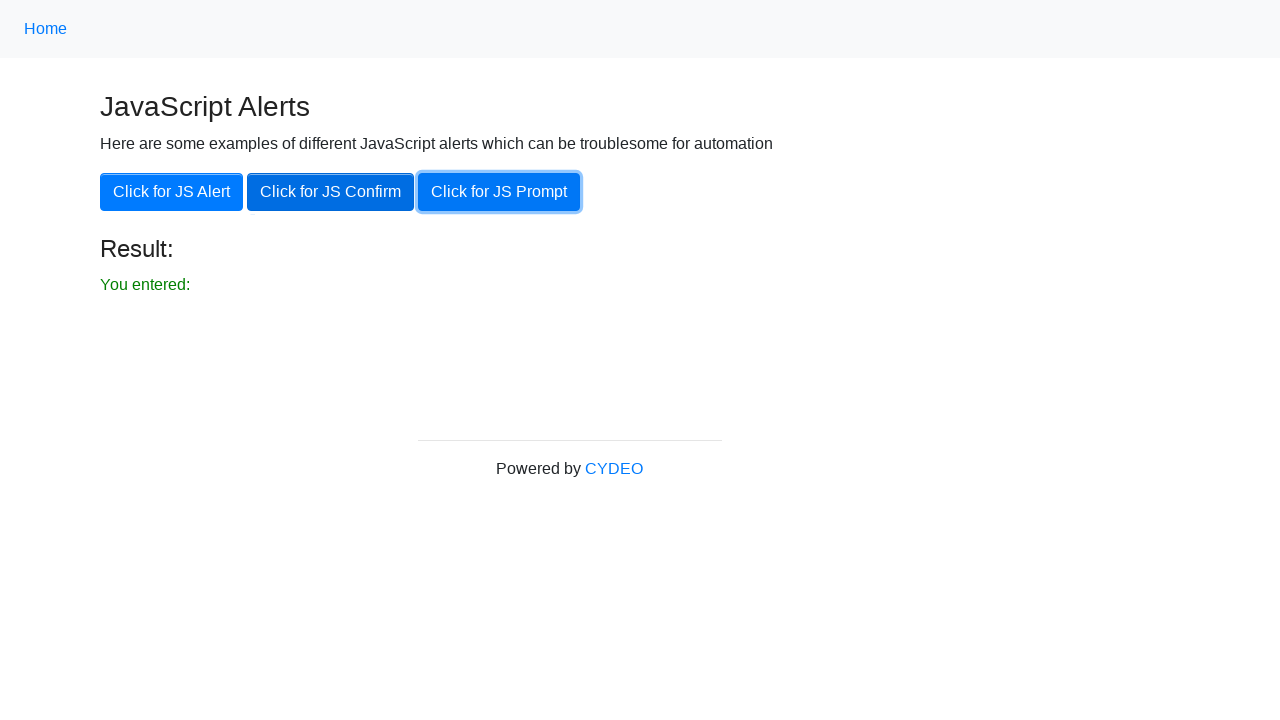

Set up dialog handler to accept prompt with text 'Hello there'
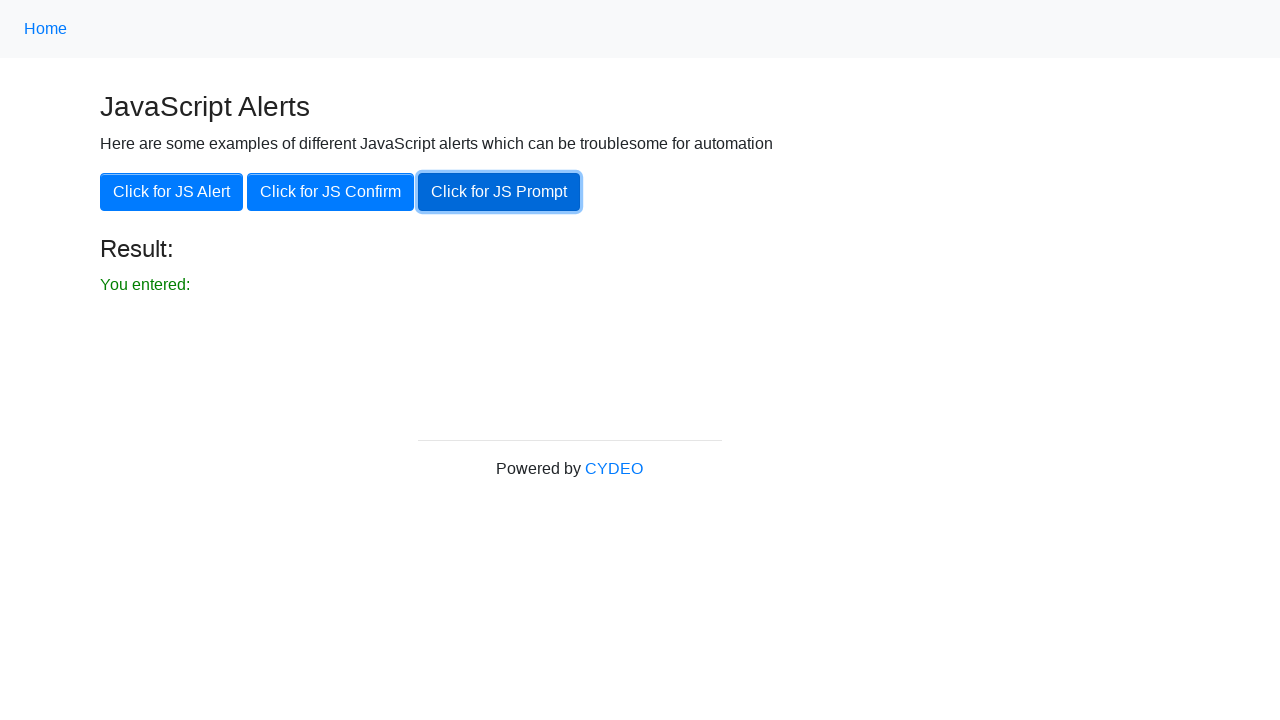

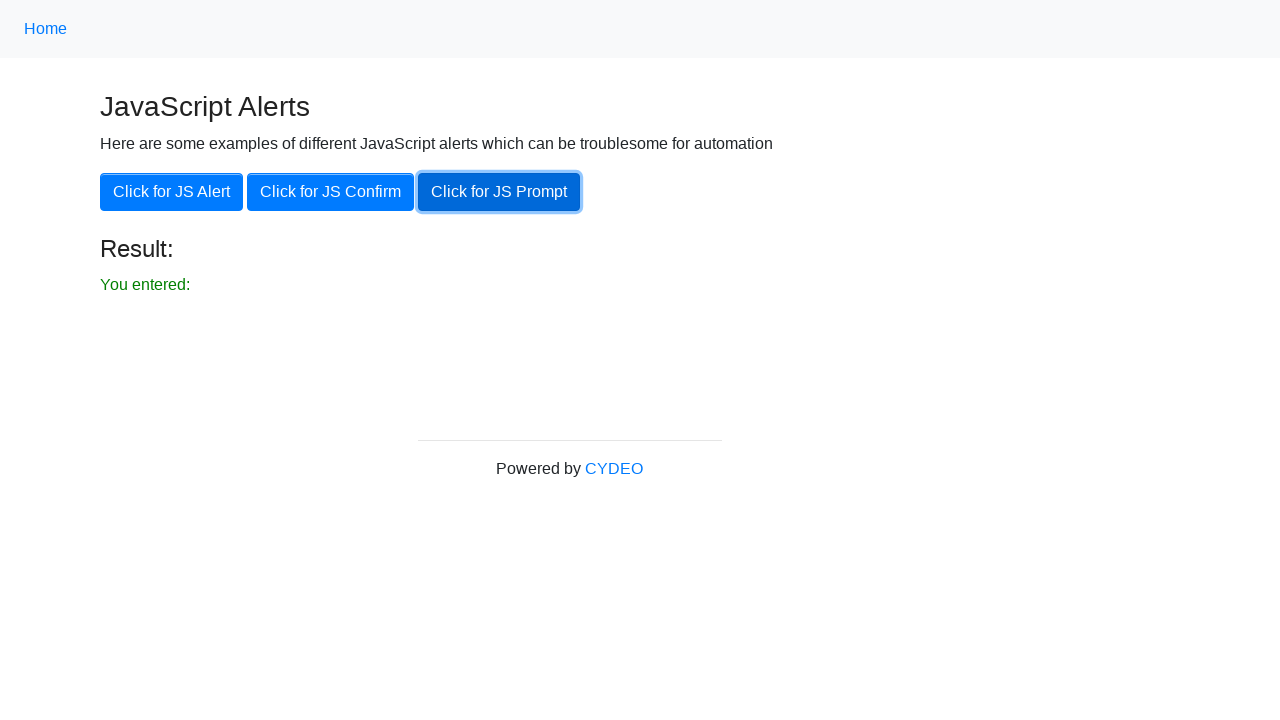